Tests a text box form submission by filling in full name, email, current address, and permanent address fields, then submitting and verifying the displayed results

Starting URL: https://demoqa.com/text-box

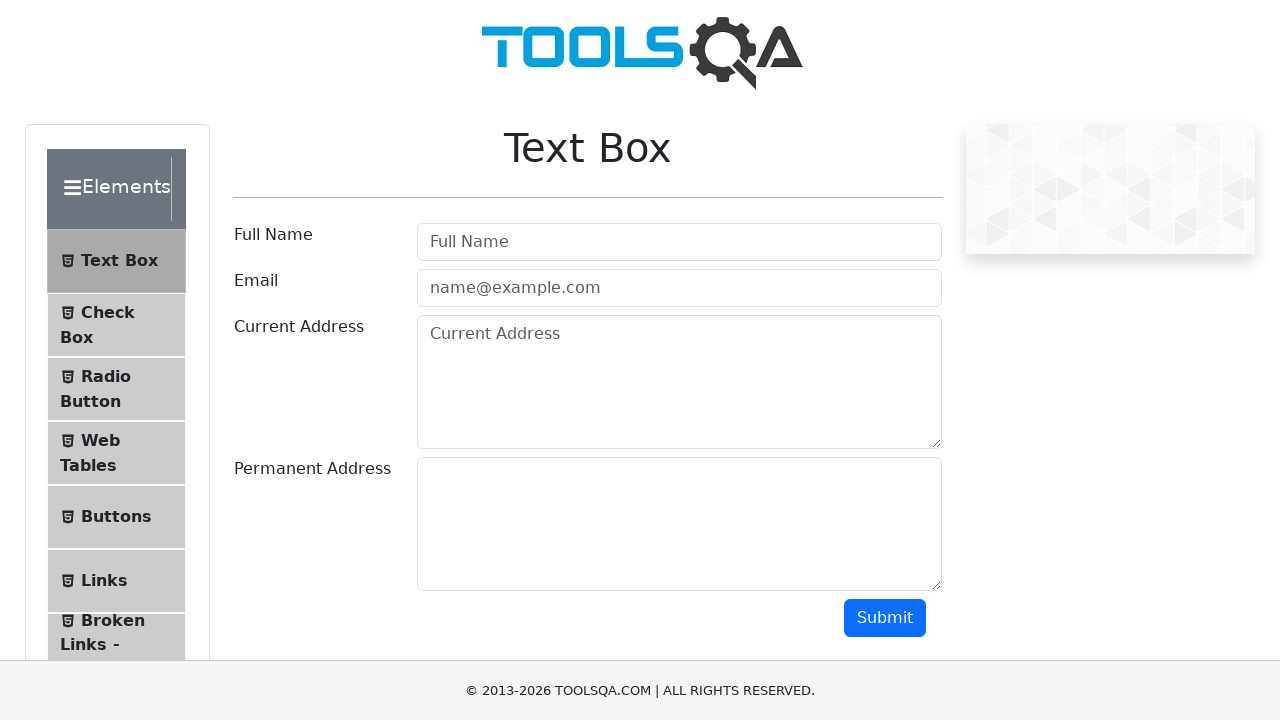

Filled full name field with 'Dzhamilya' on #userName
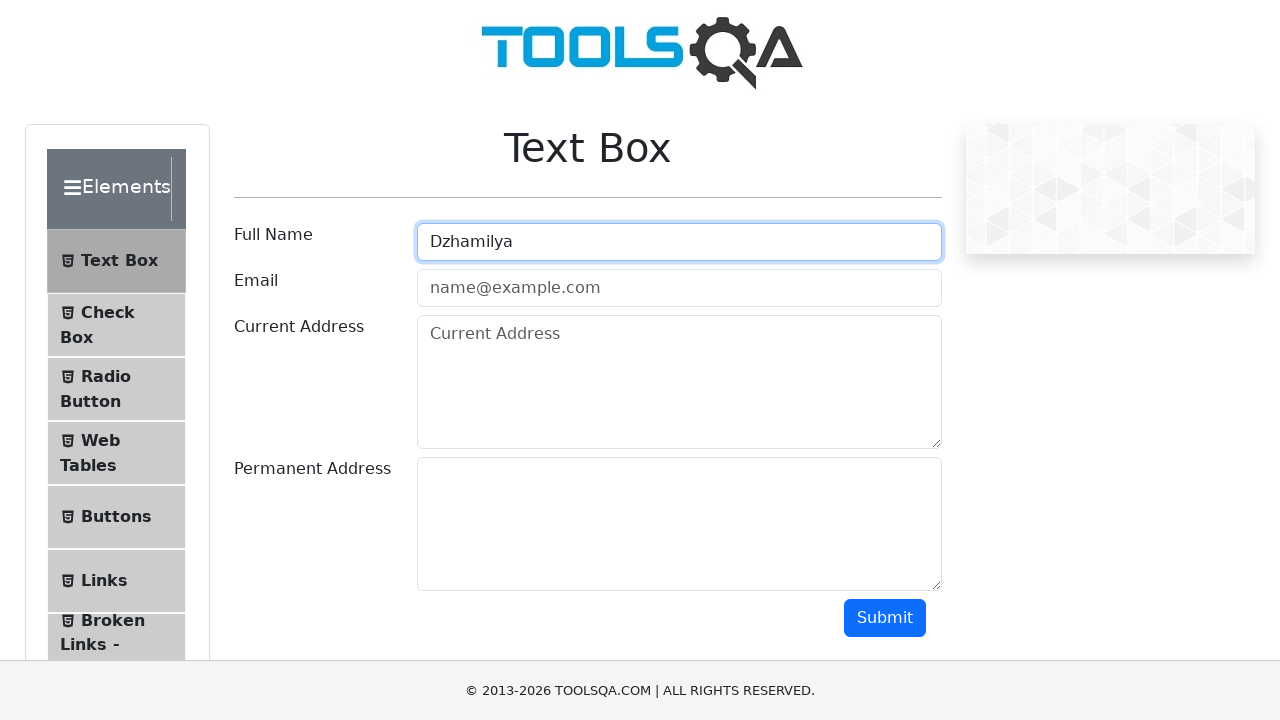

Filled email field with 'dzhama_sh@gmail.com' on #userEmail
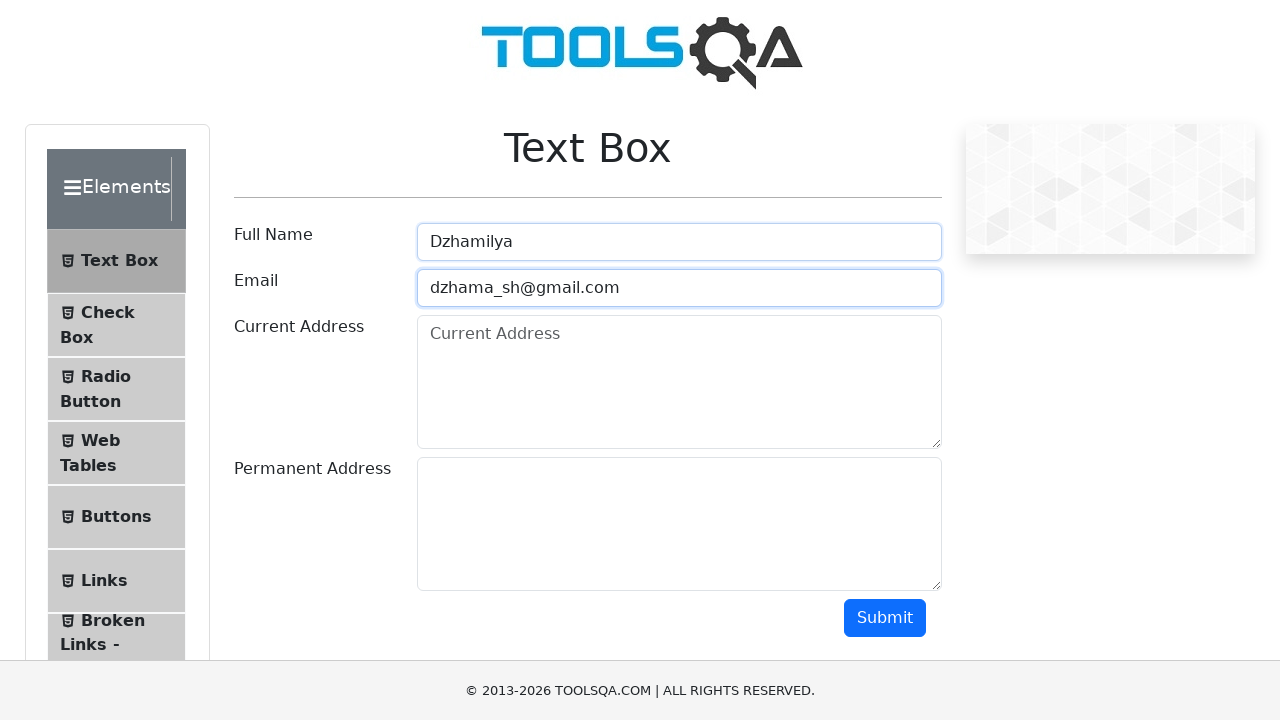

Filled current address field with 'Bishkek123' on #currentAddress
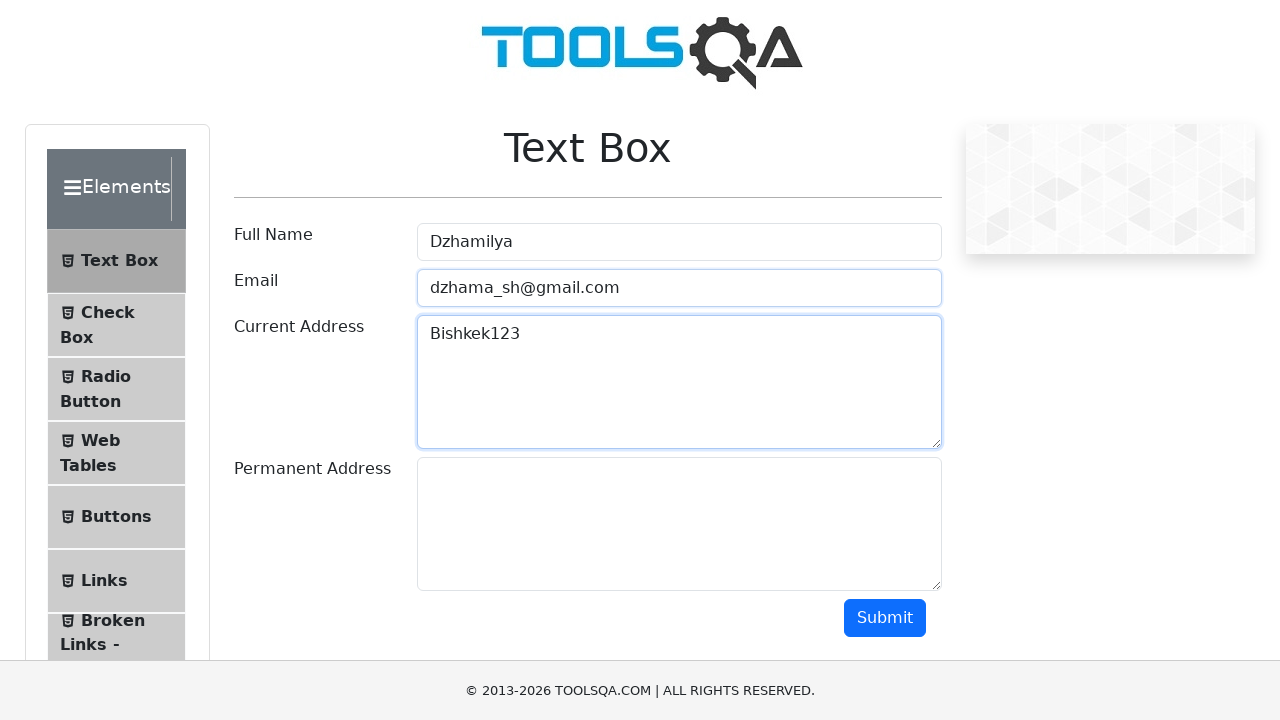

Filled permanent address field with 'Bishkek123' on #permanentAddress
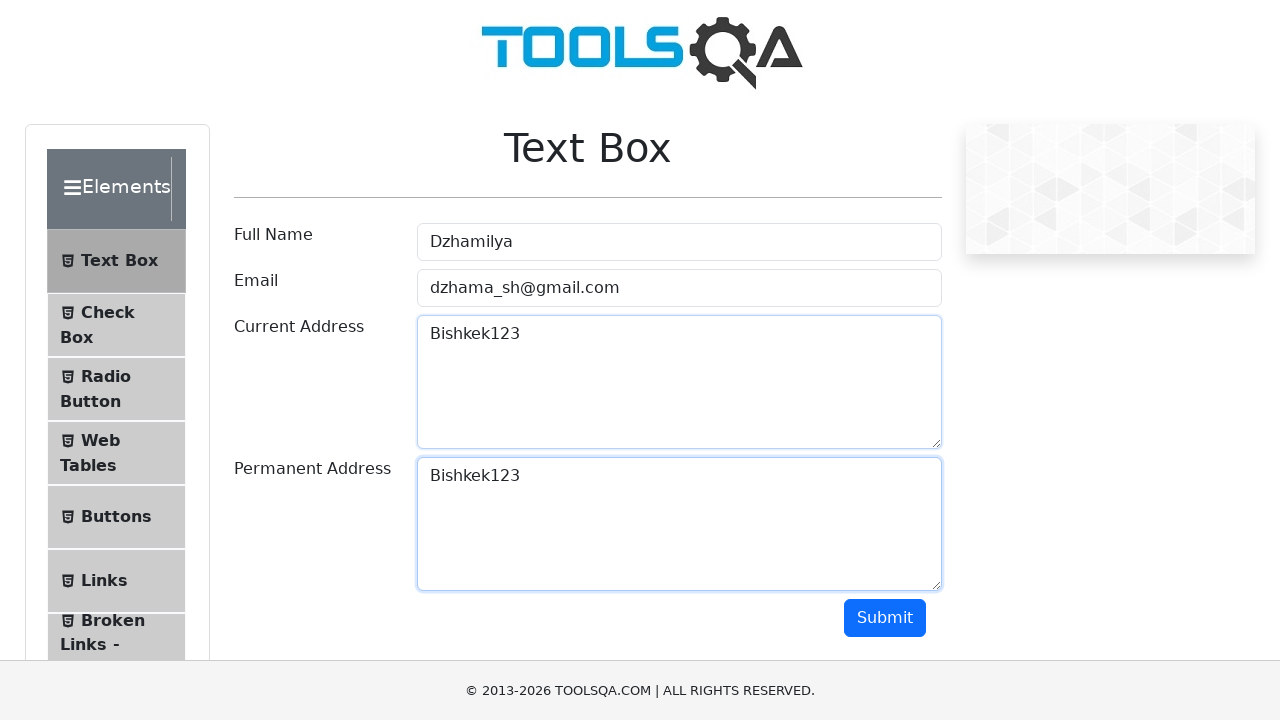

Scrolled submit button into view
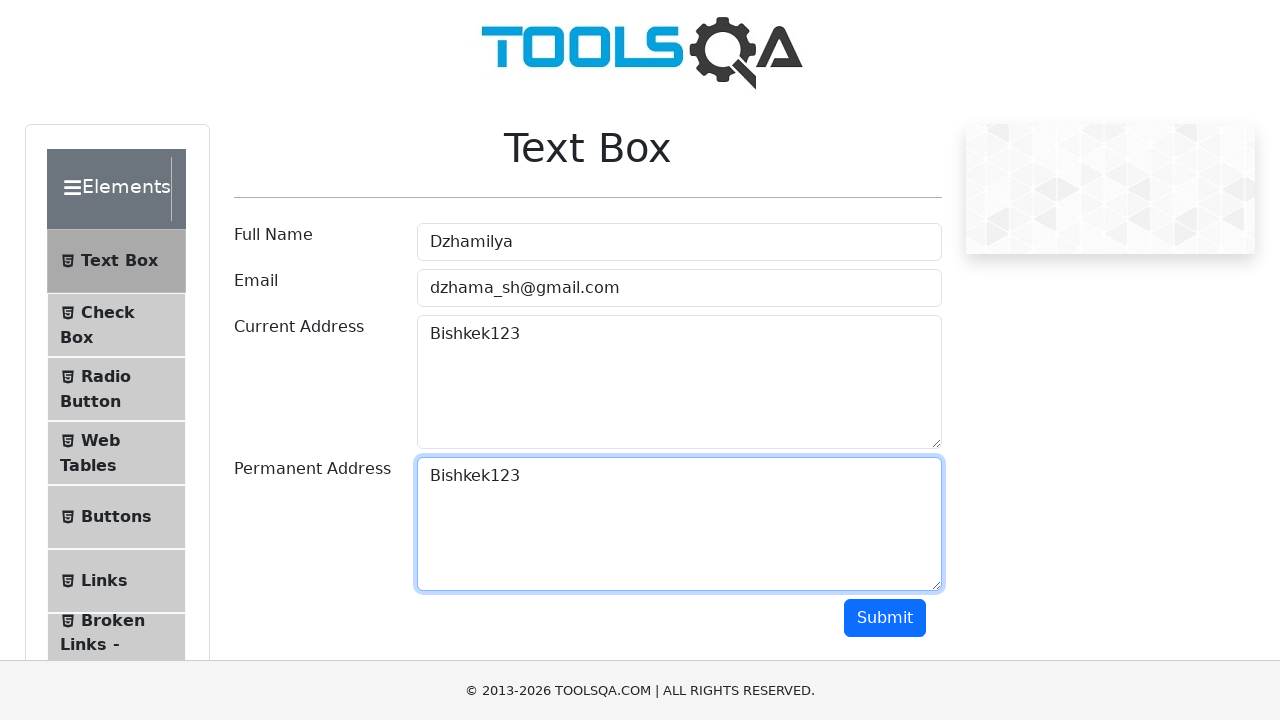

Clicked submit button to submit form at (885, 618) on #submit
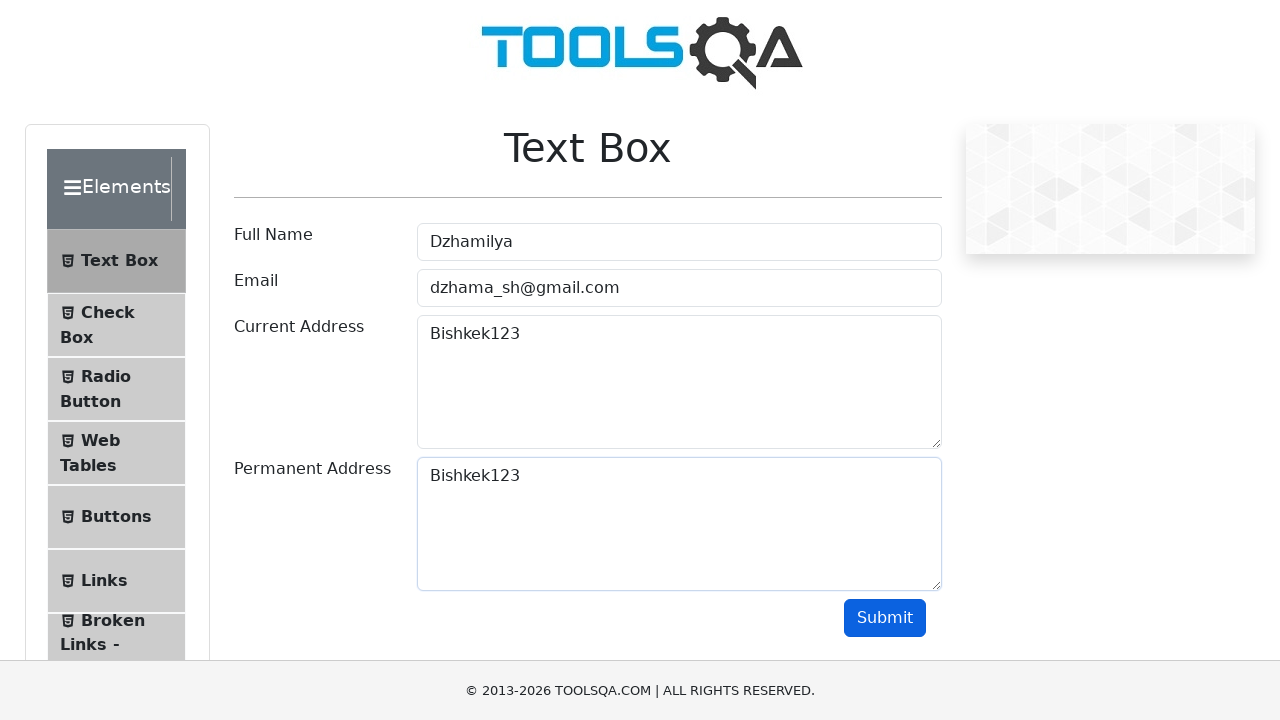

Waited for results to appear - name field visible
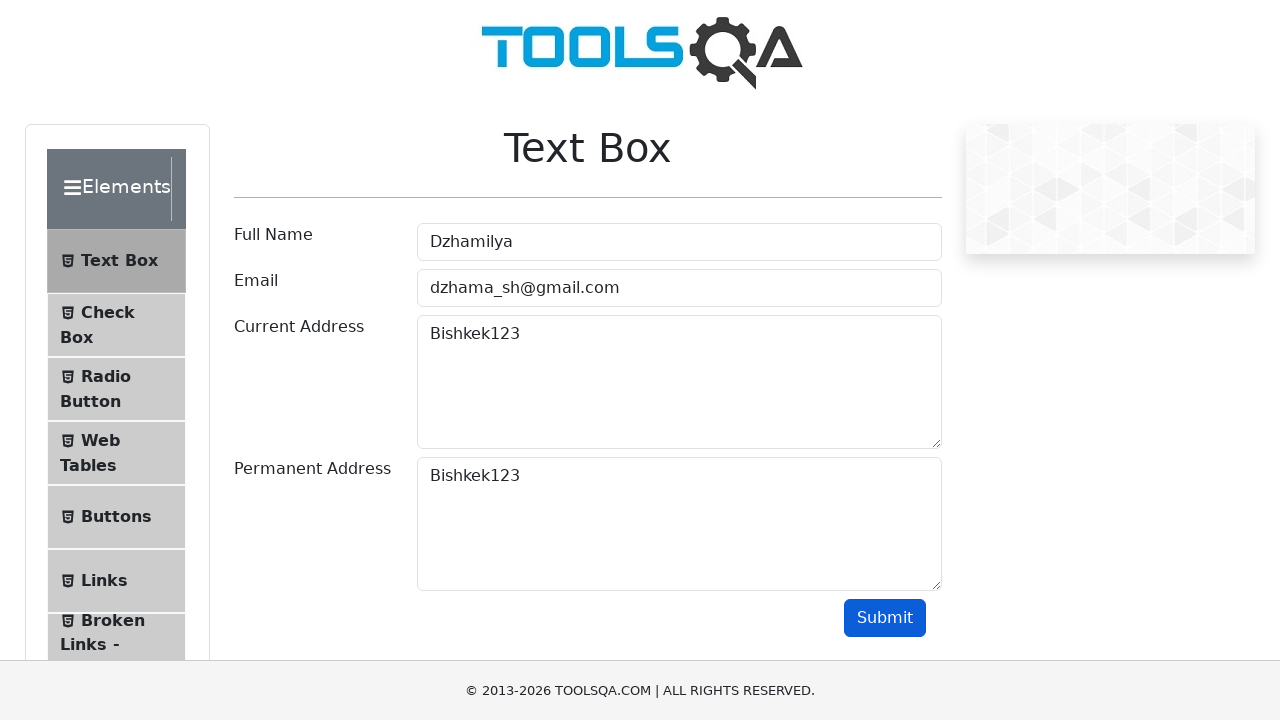

Retrieved submitted name from results
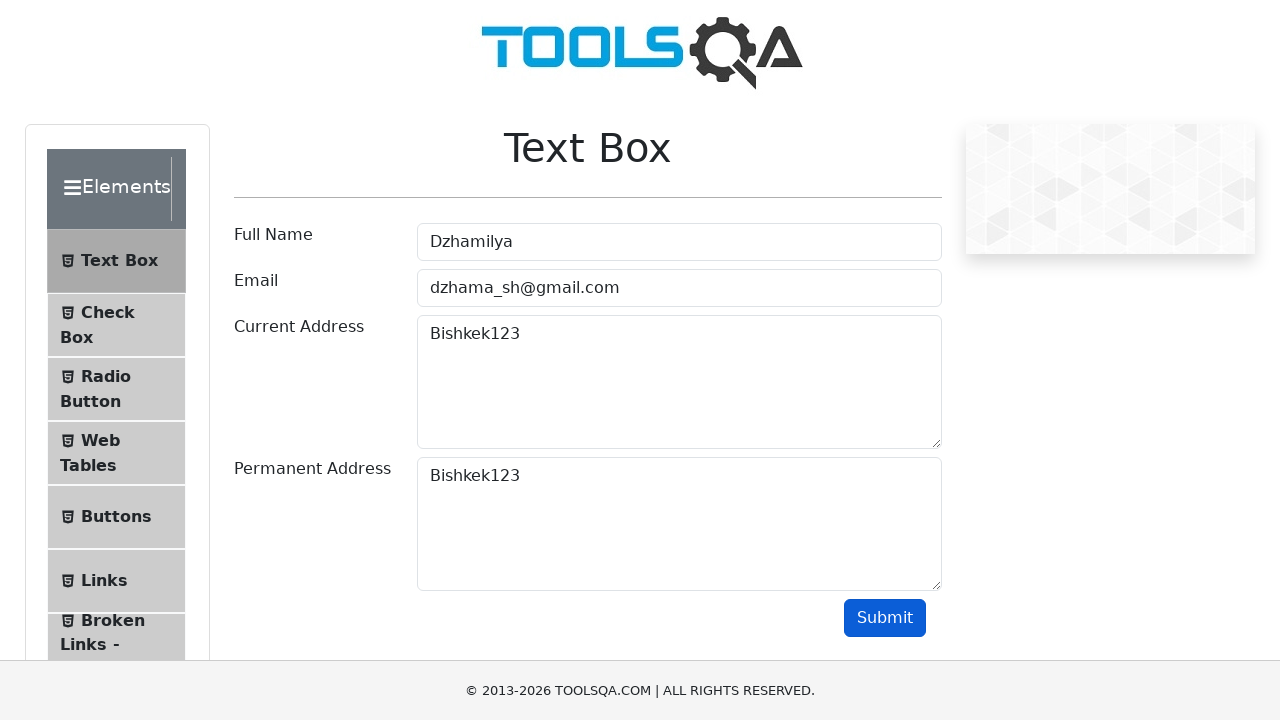

Retrieved submitted email from results
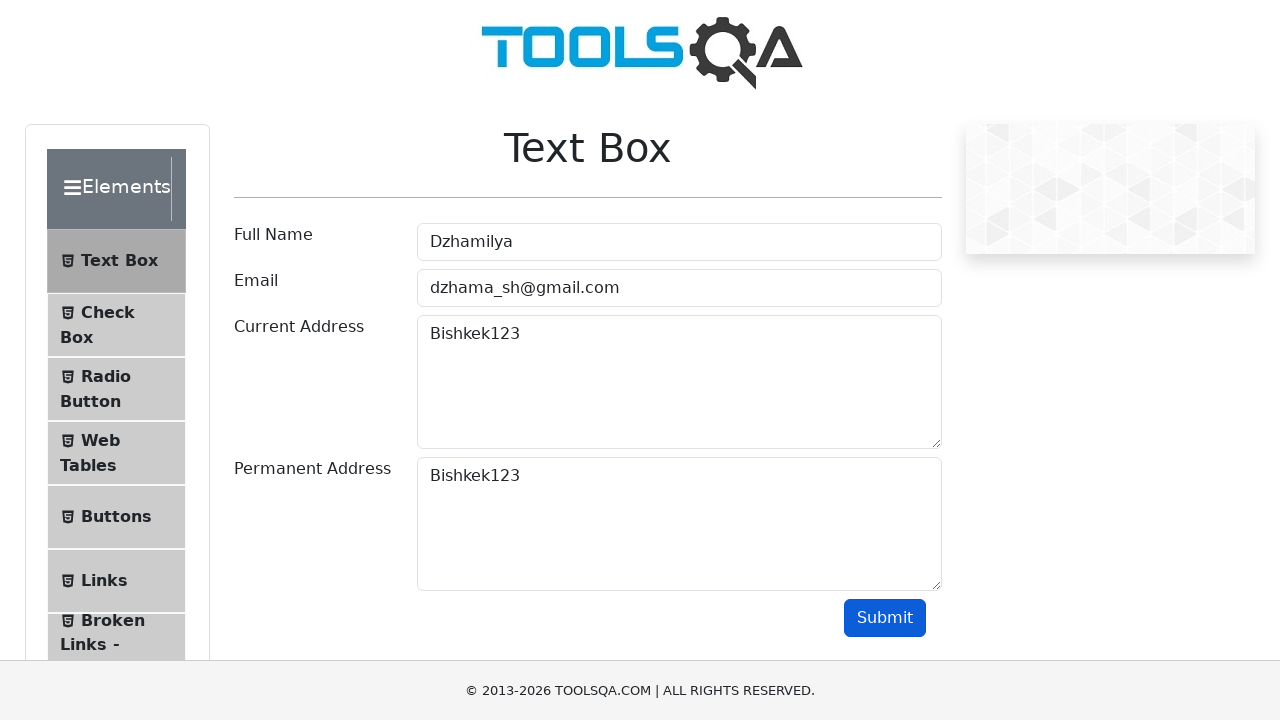

Retrieved submitted current address from results
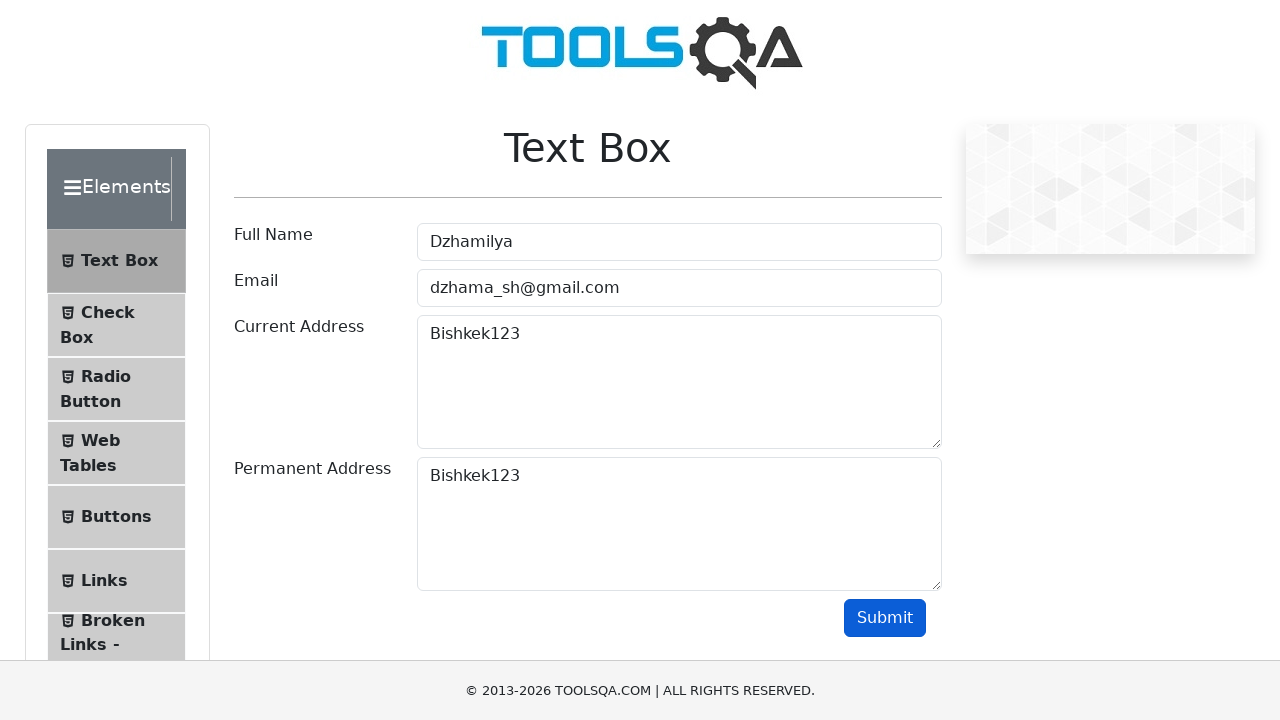

Retrieved submitted permanent address from results
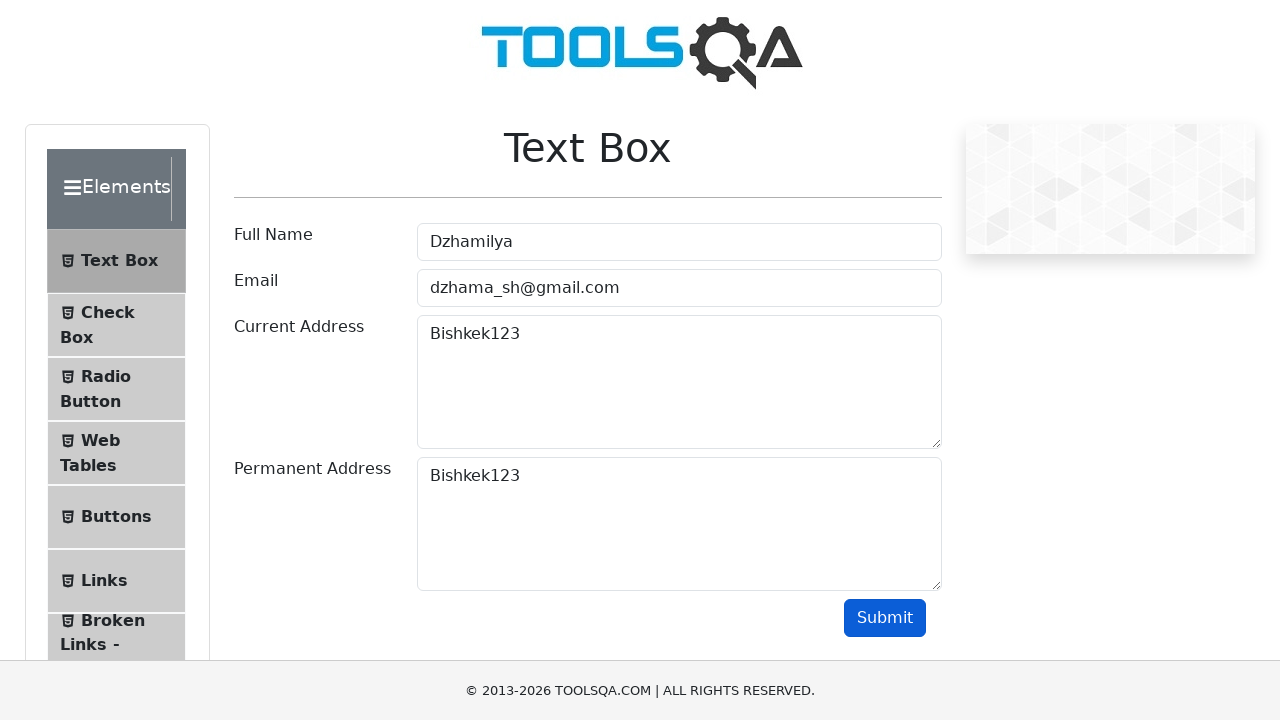

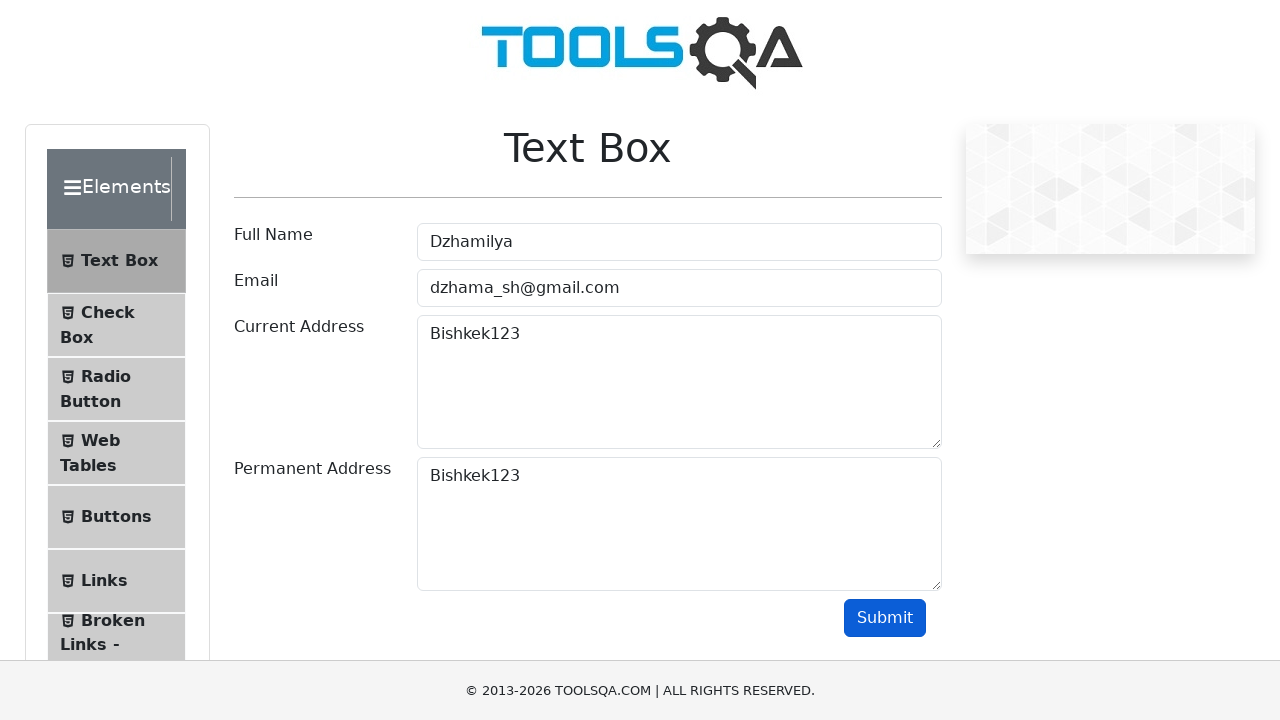